Navigates to a dropdown practice page and clicks on an origin station dropdown field

Starting URL: https://rahulshettyacademy.com/dropdownsPractise/

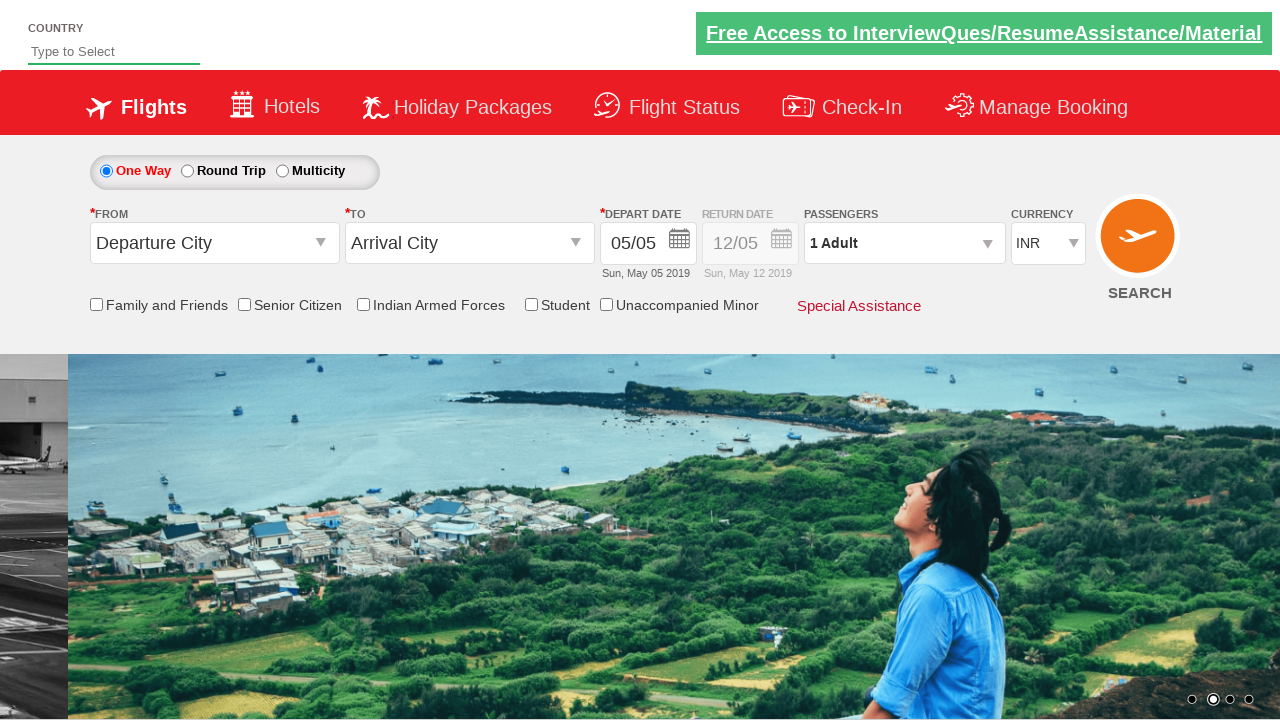

Navigated to dropdowns practice page
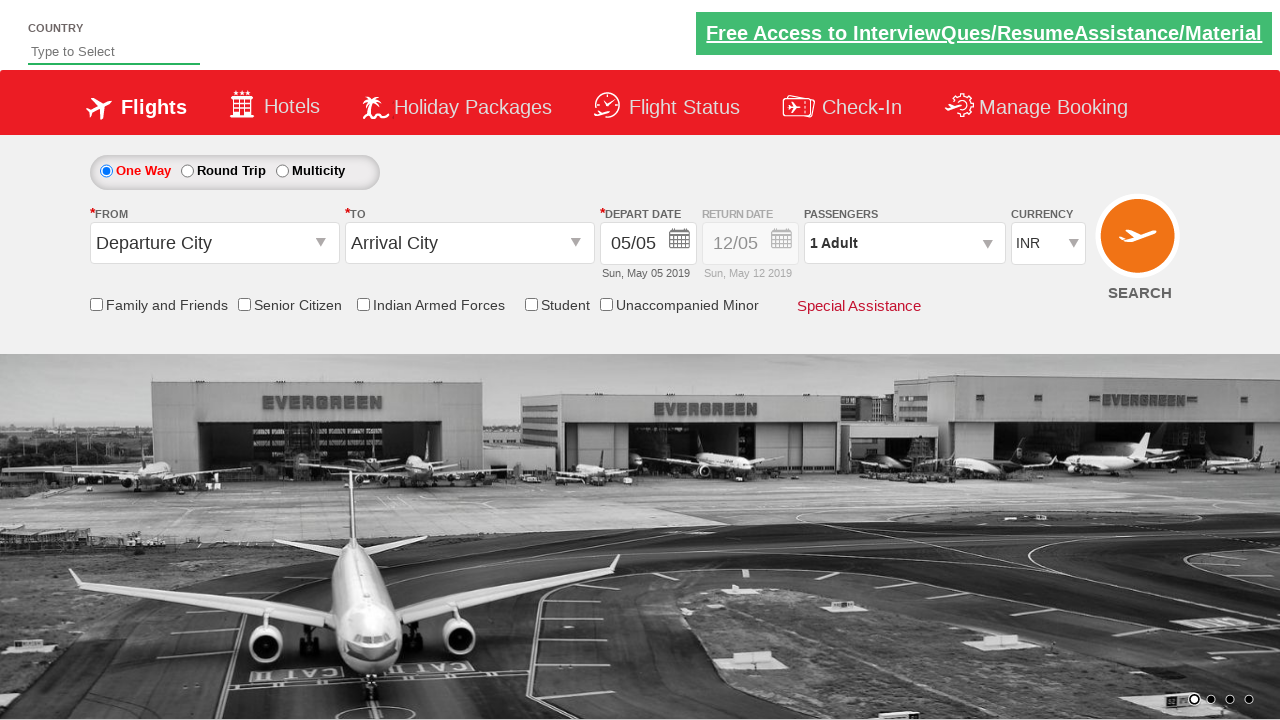

Clicked on origin station dropdown field at (214, 243) on #ctl00_mainContent_ddl_originStation1_CTXT
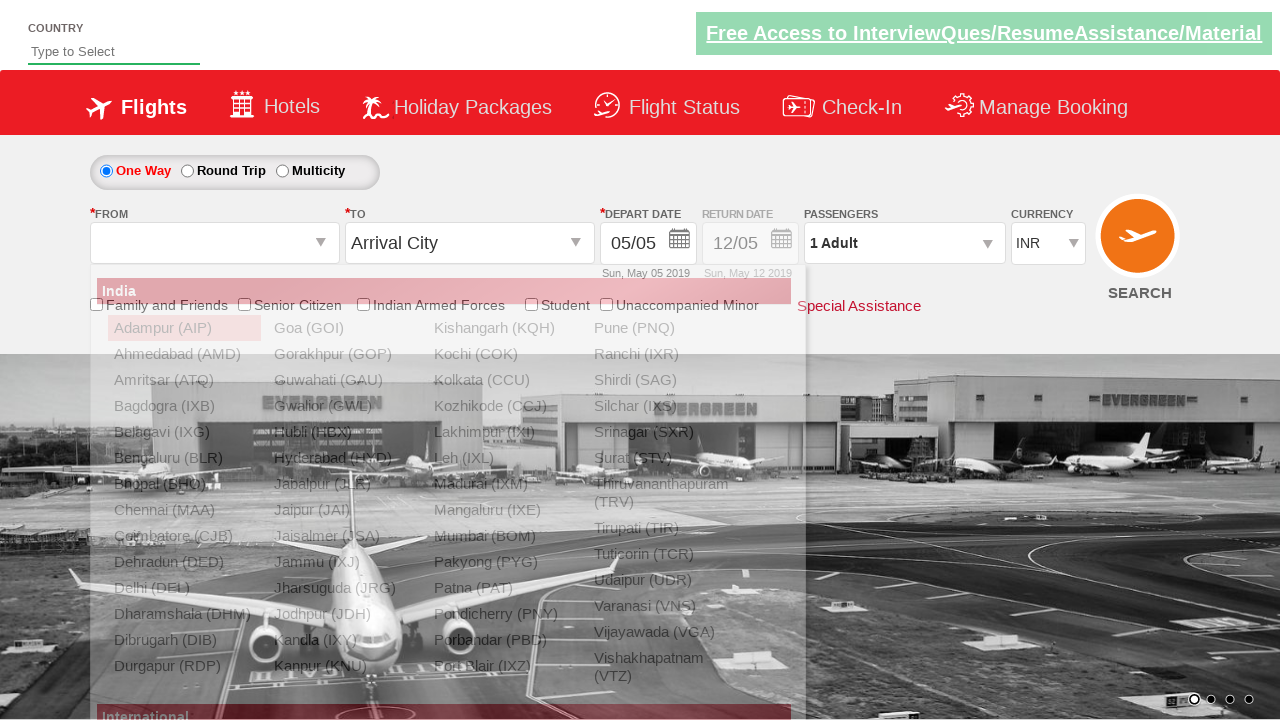

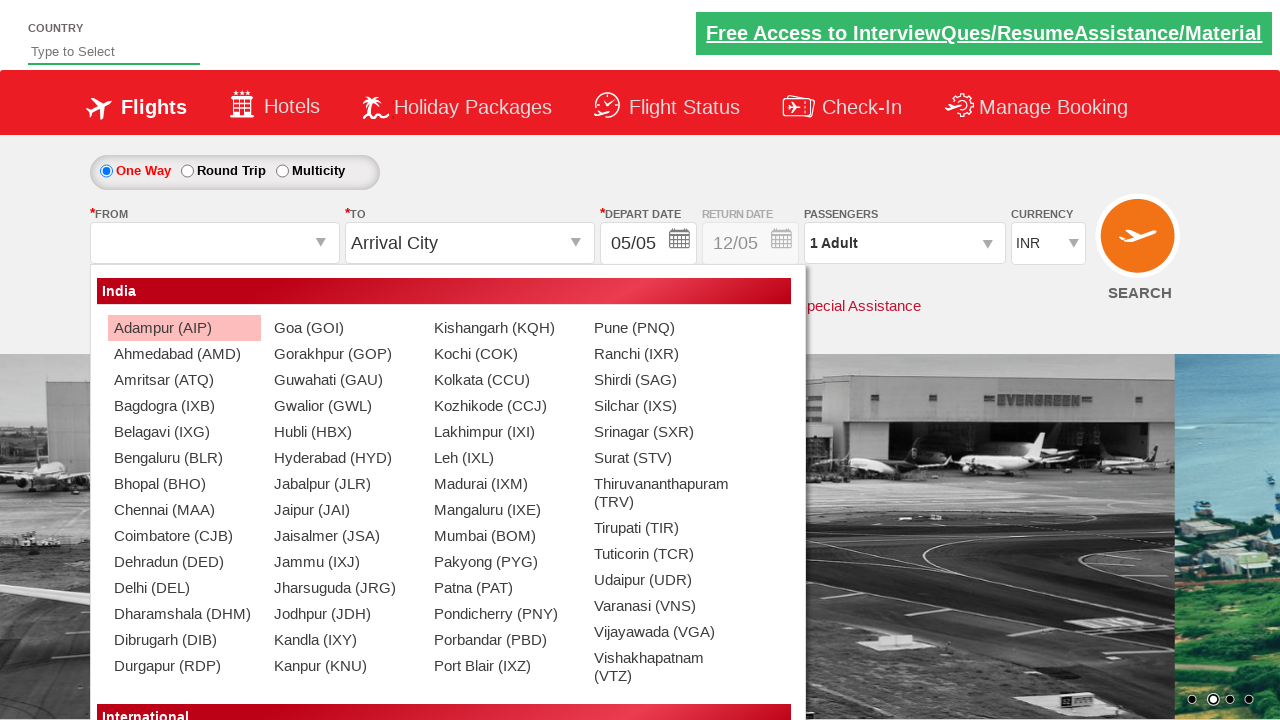